Opens the VCTC Pune website and maximizes the browser window to verify basic browser navigation functionality.

Starting URL: https://vctcpune.com/

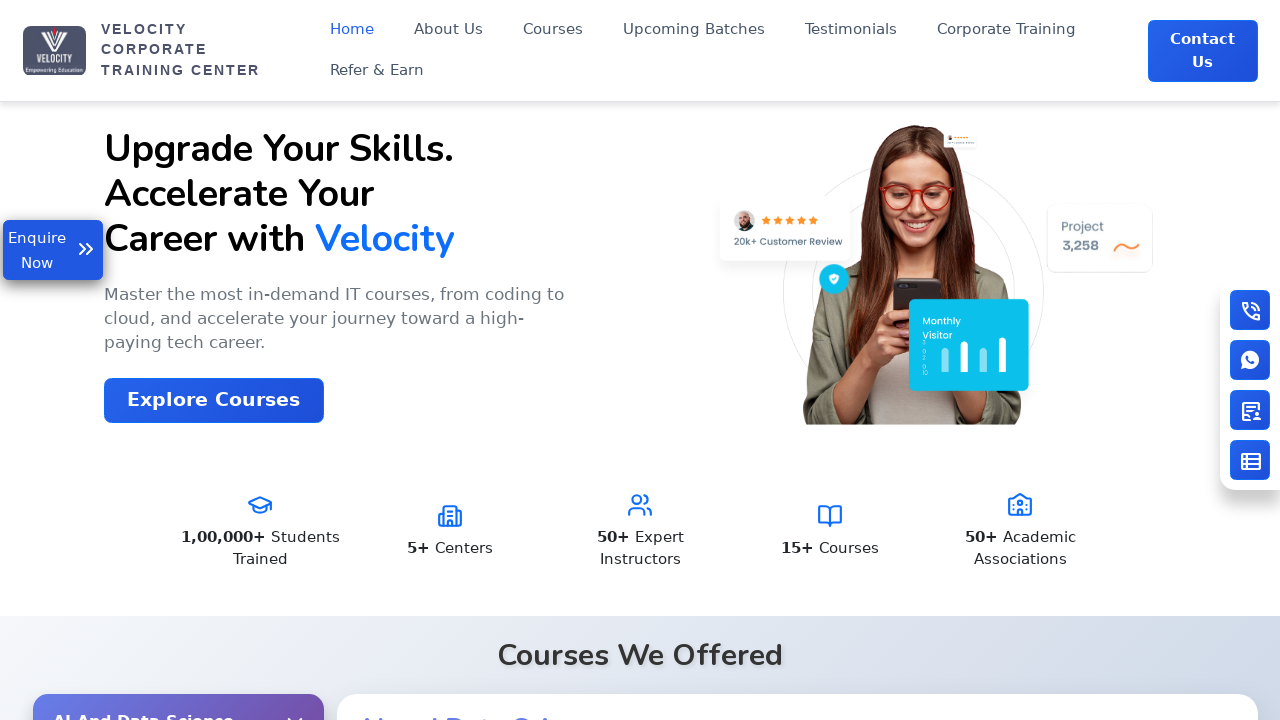

Navigated to VCTC Pune website
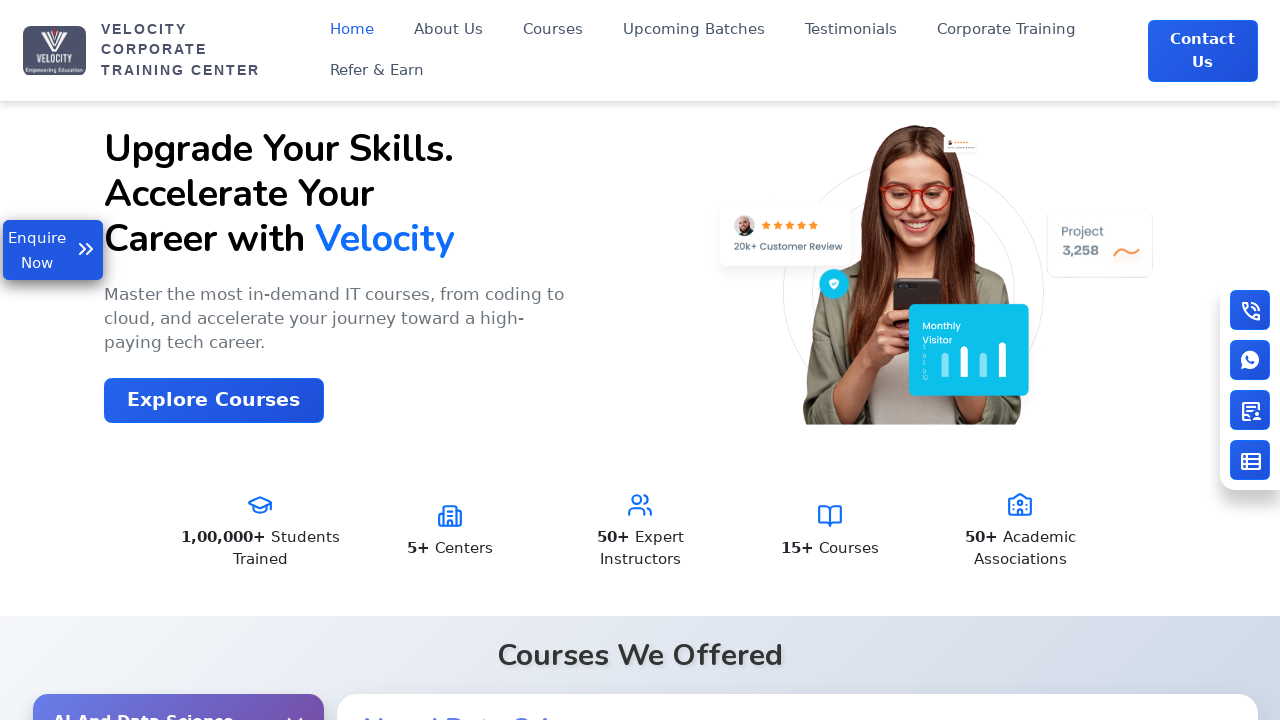

Maximized browser window to 1920x1080
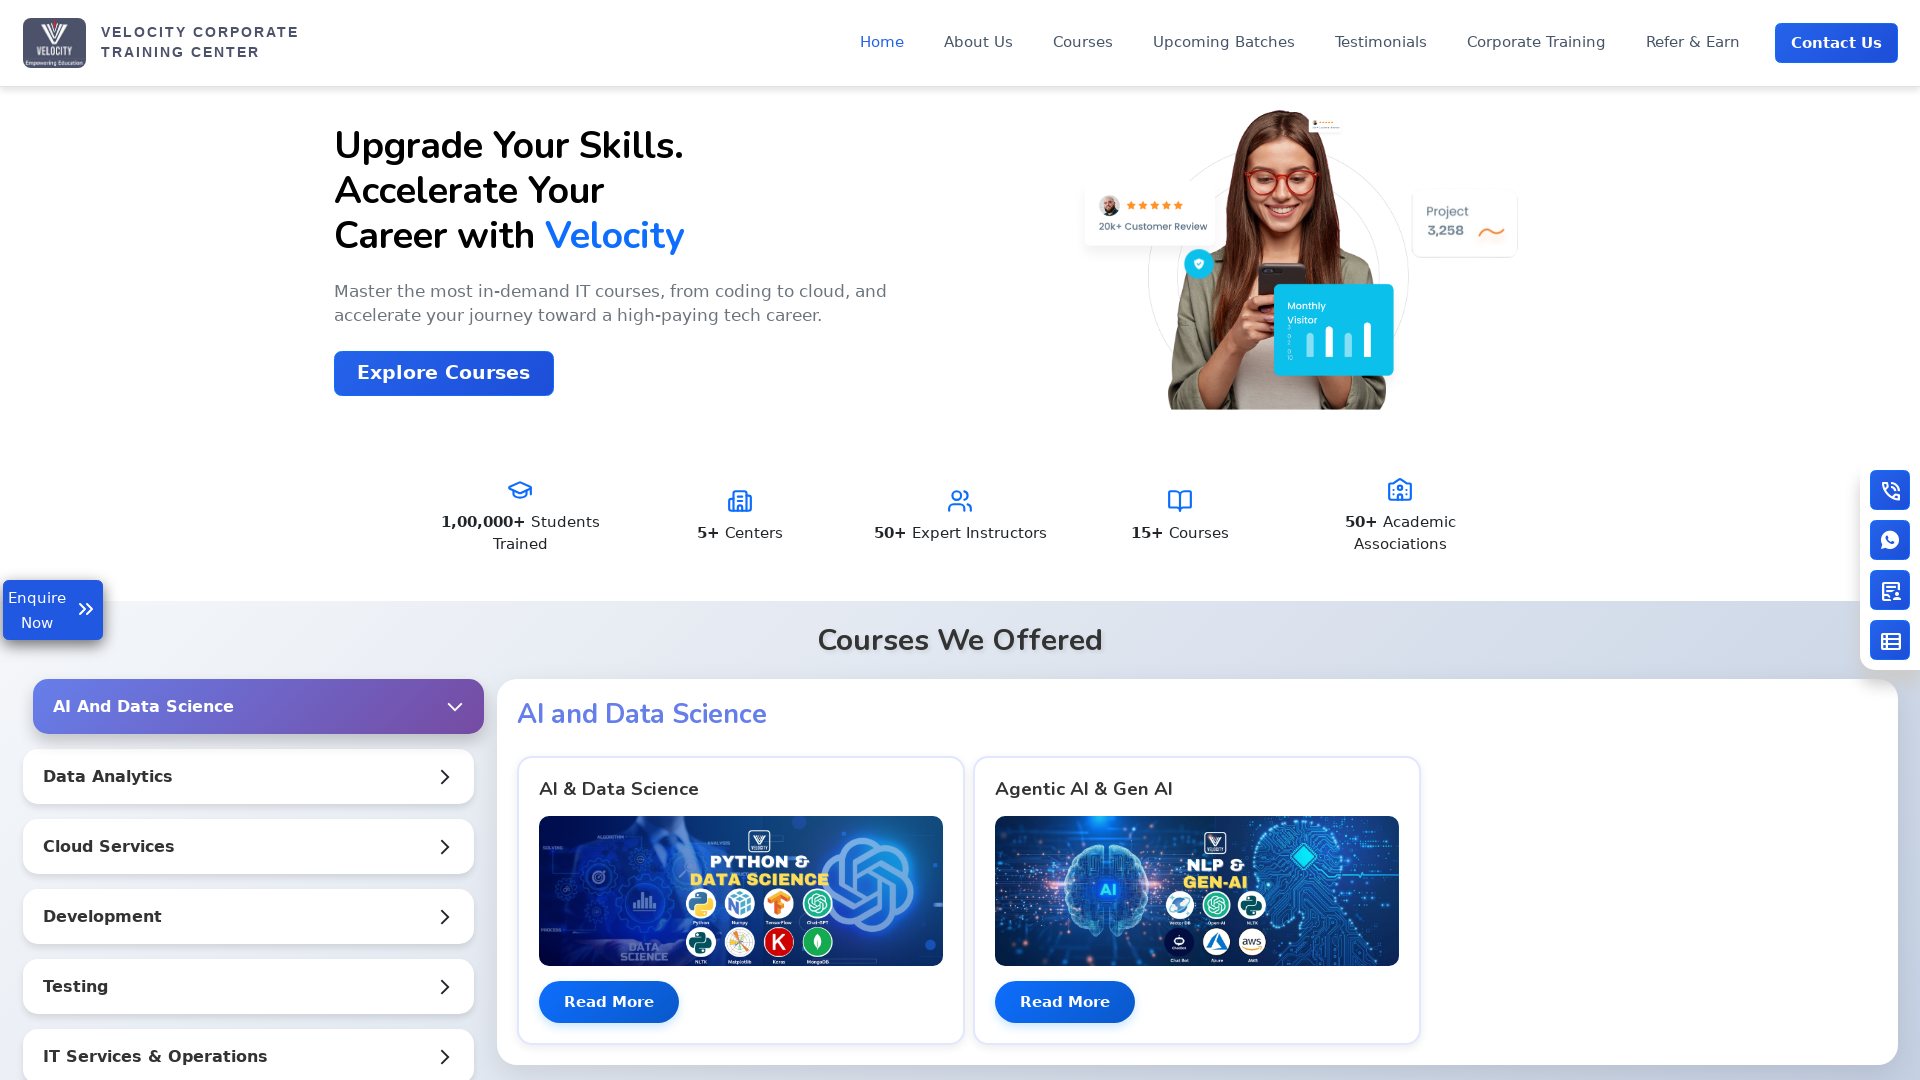

Page fully loaded - DOM content ready
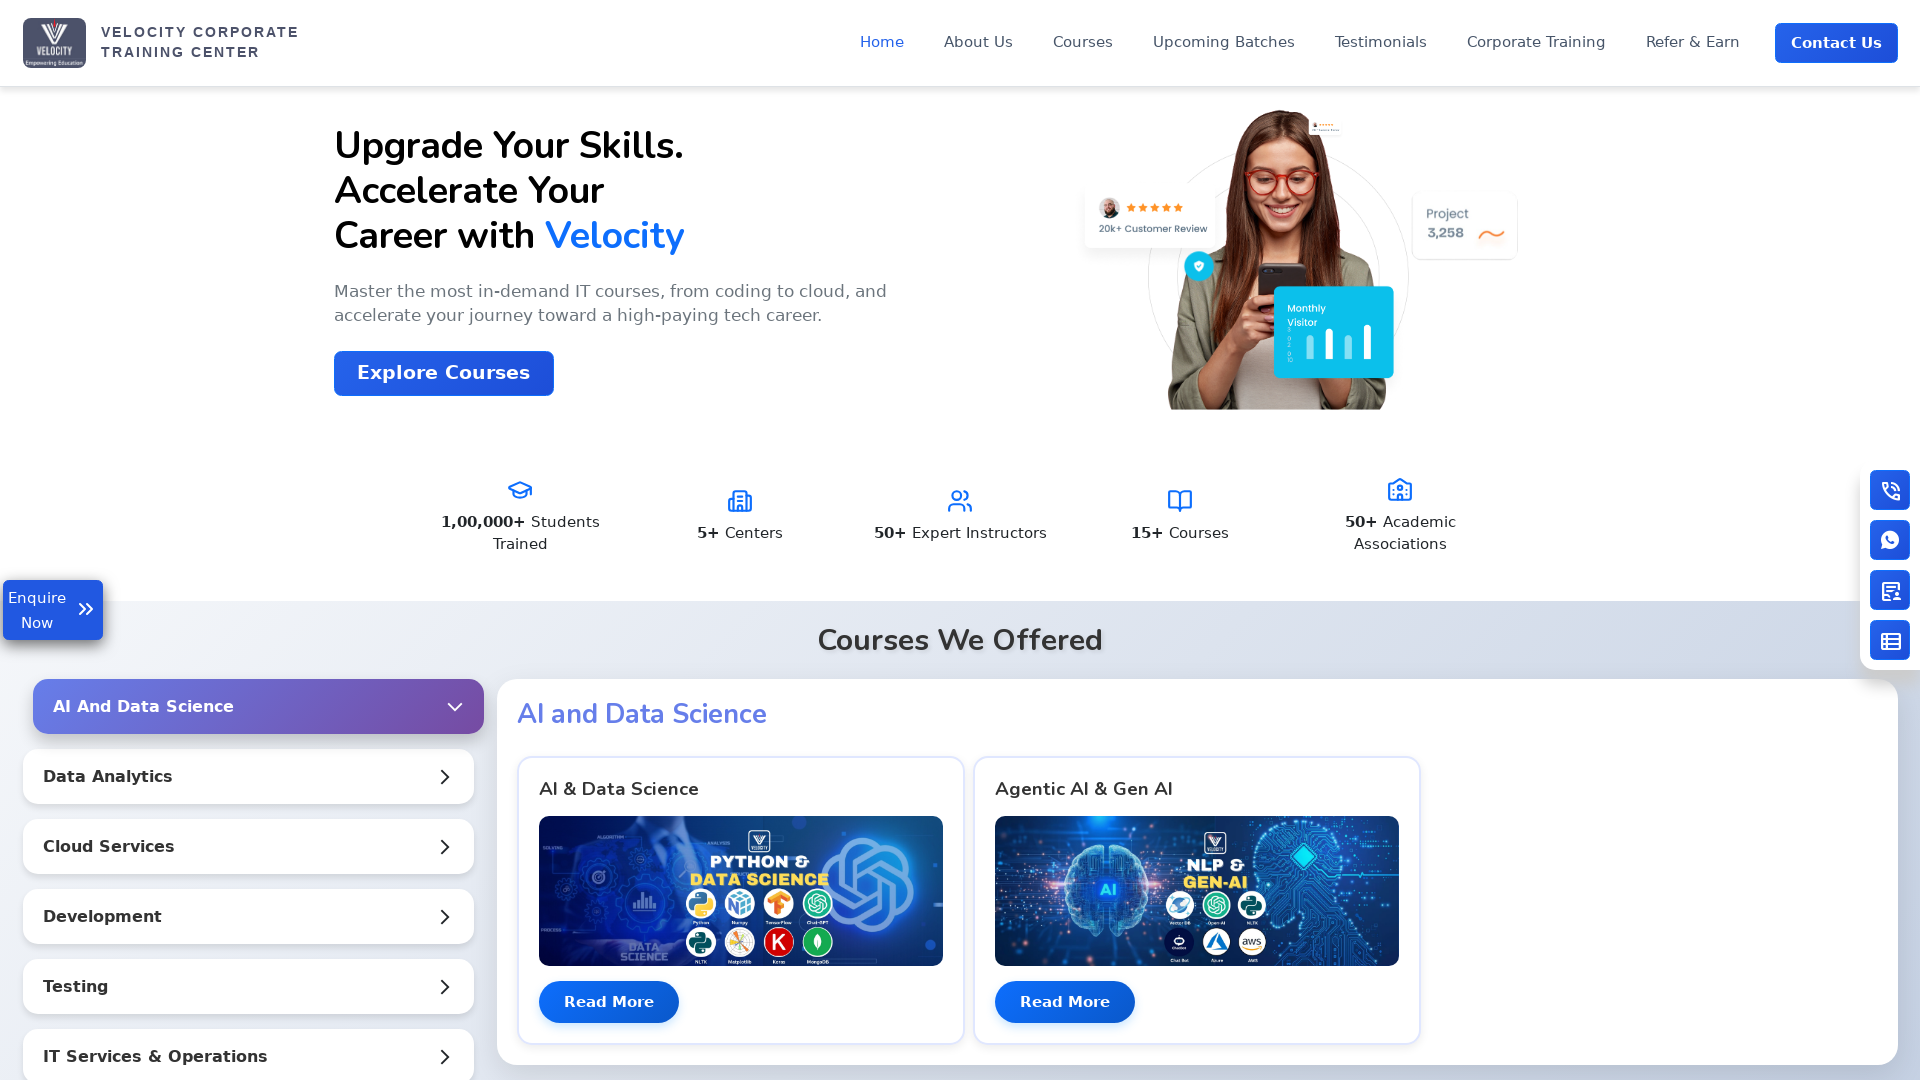

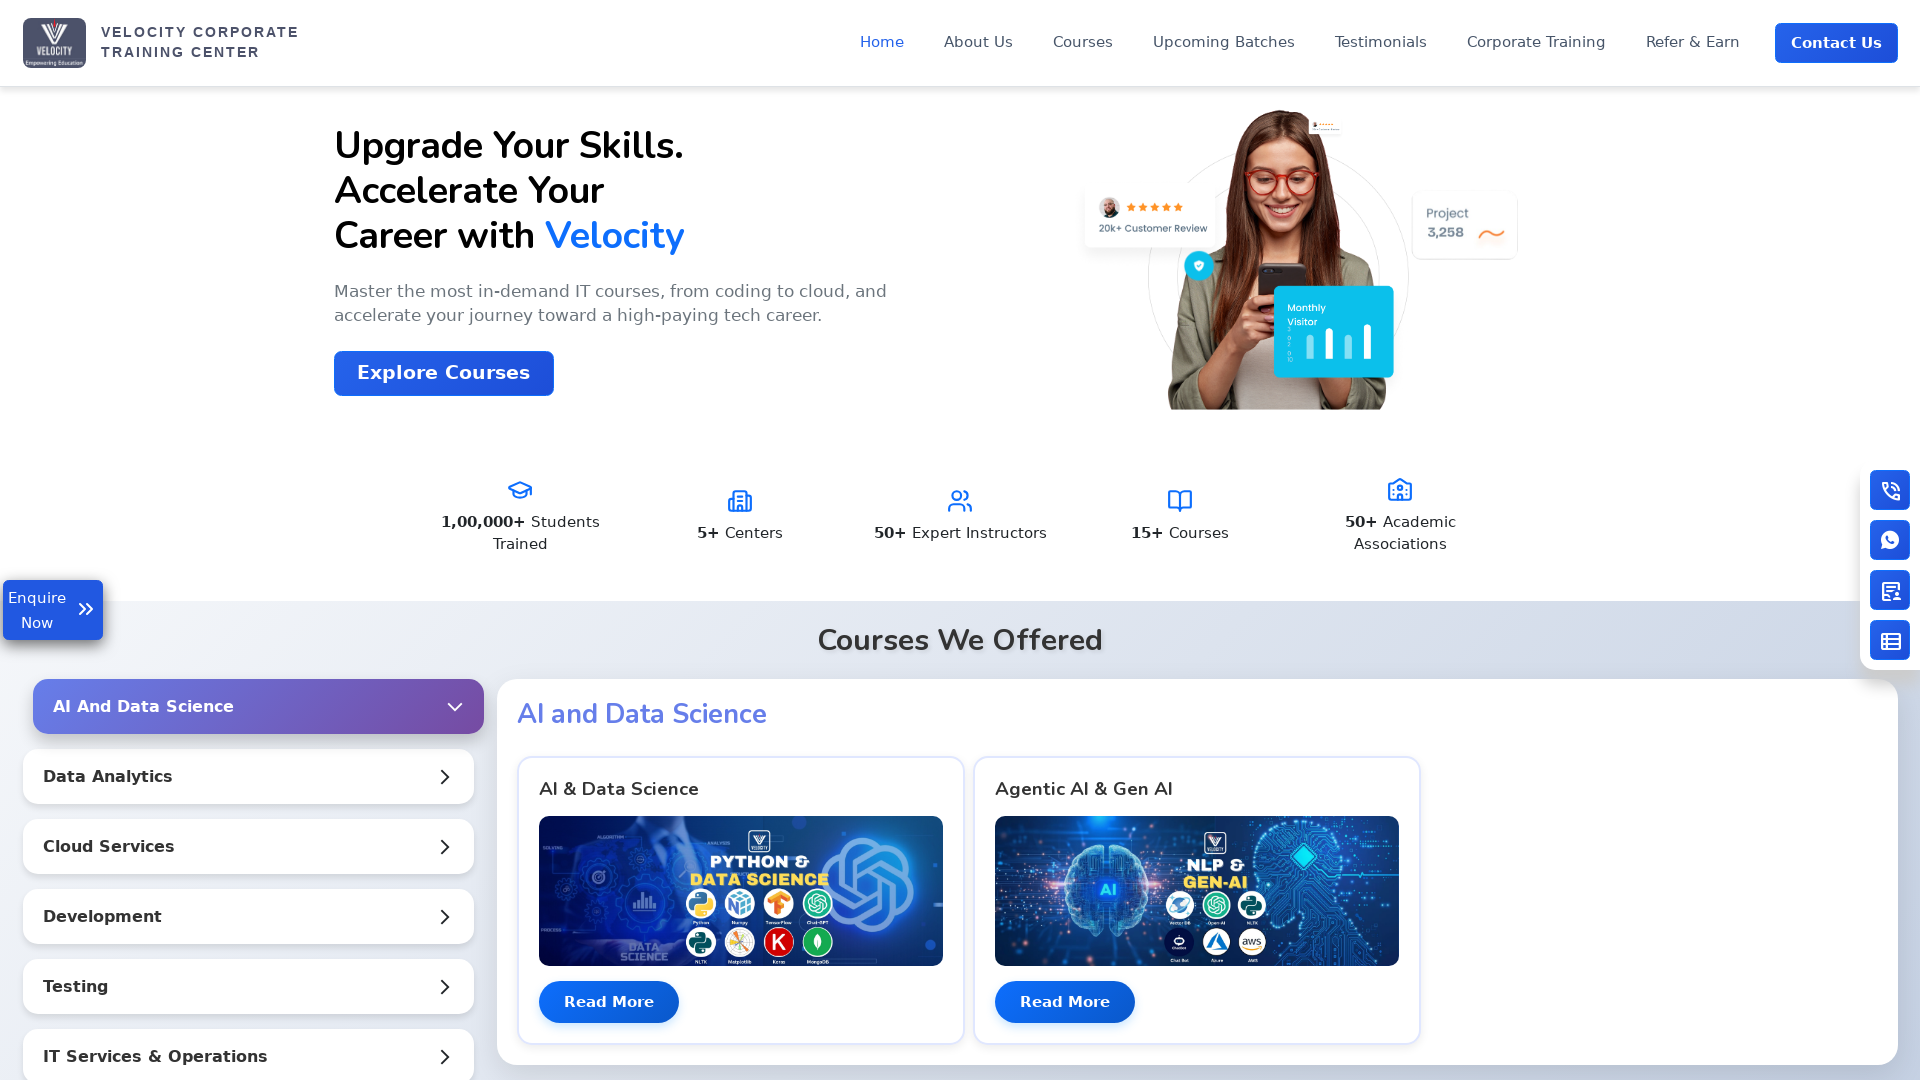